Tests the Playwright documentation site by clicking the "Get started" link and verifying the Installation heading is visible

Starting URL: https://playwright.dev/

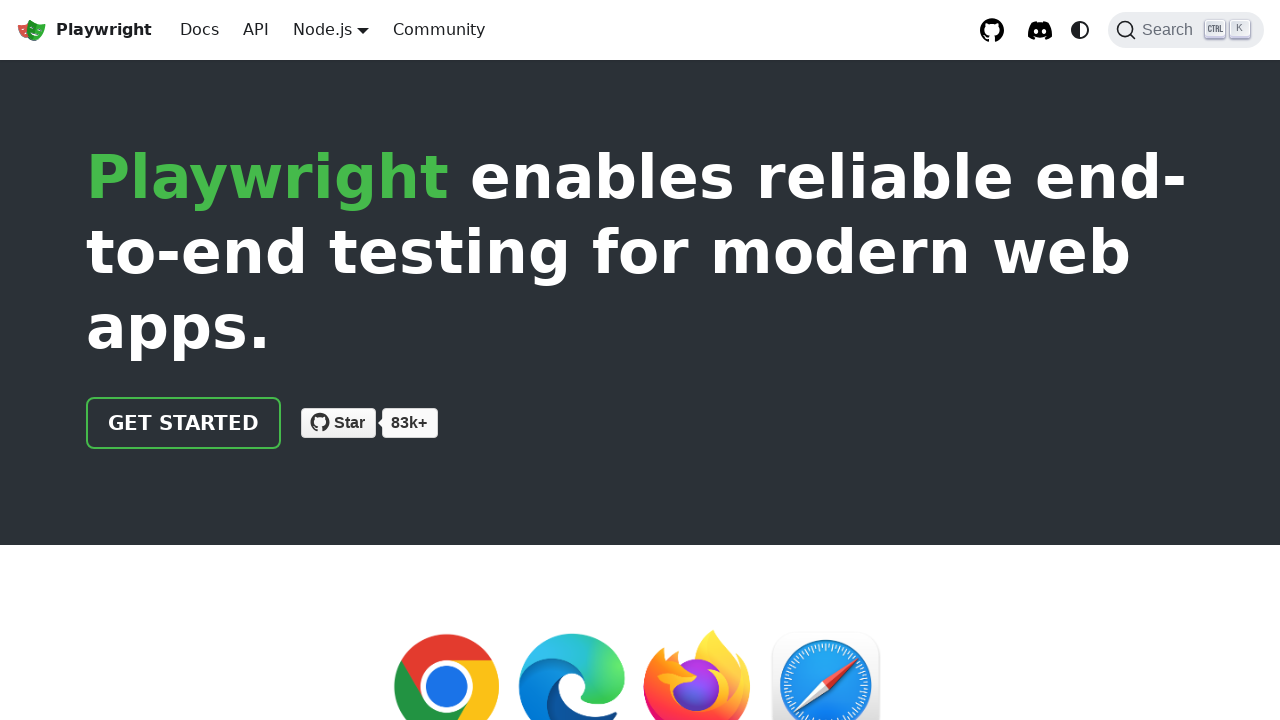

Navigated to Playwright documentation site
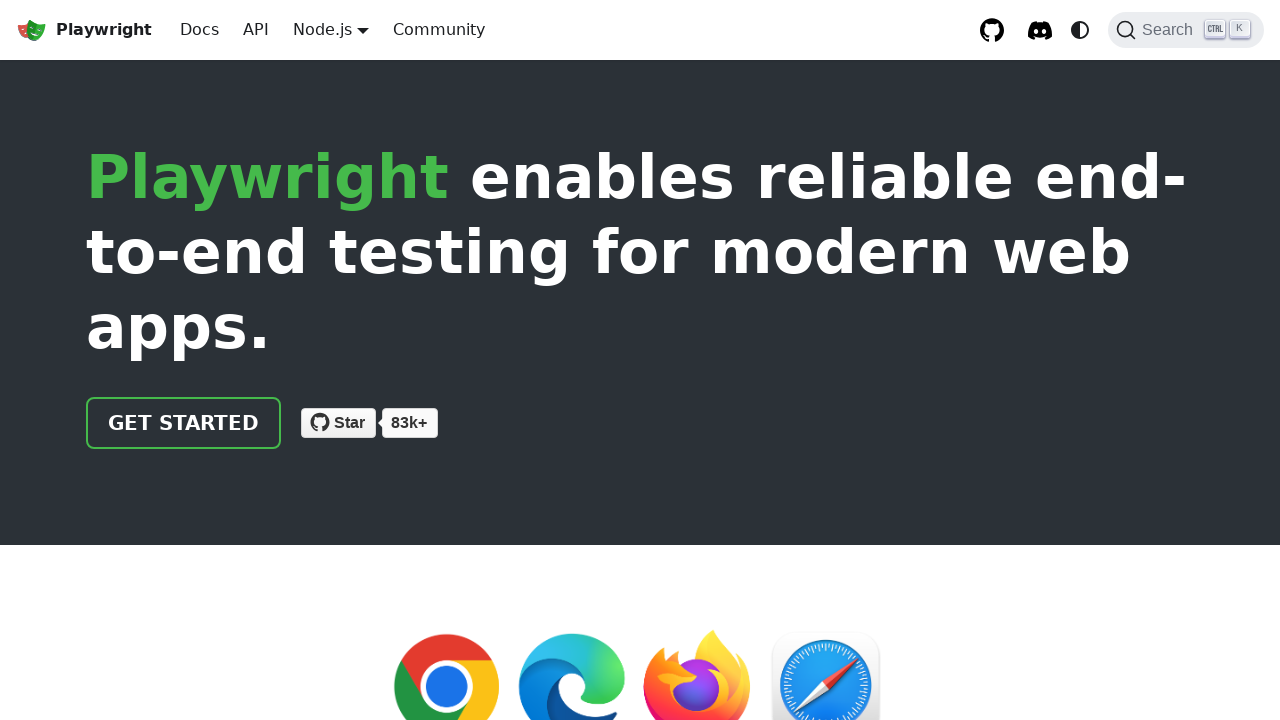

Clicked 'Get started' link at (184, 423) on internal:role=link[name="Get started"i]
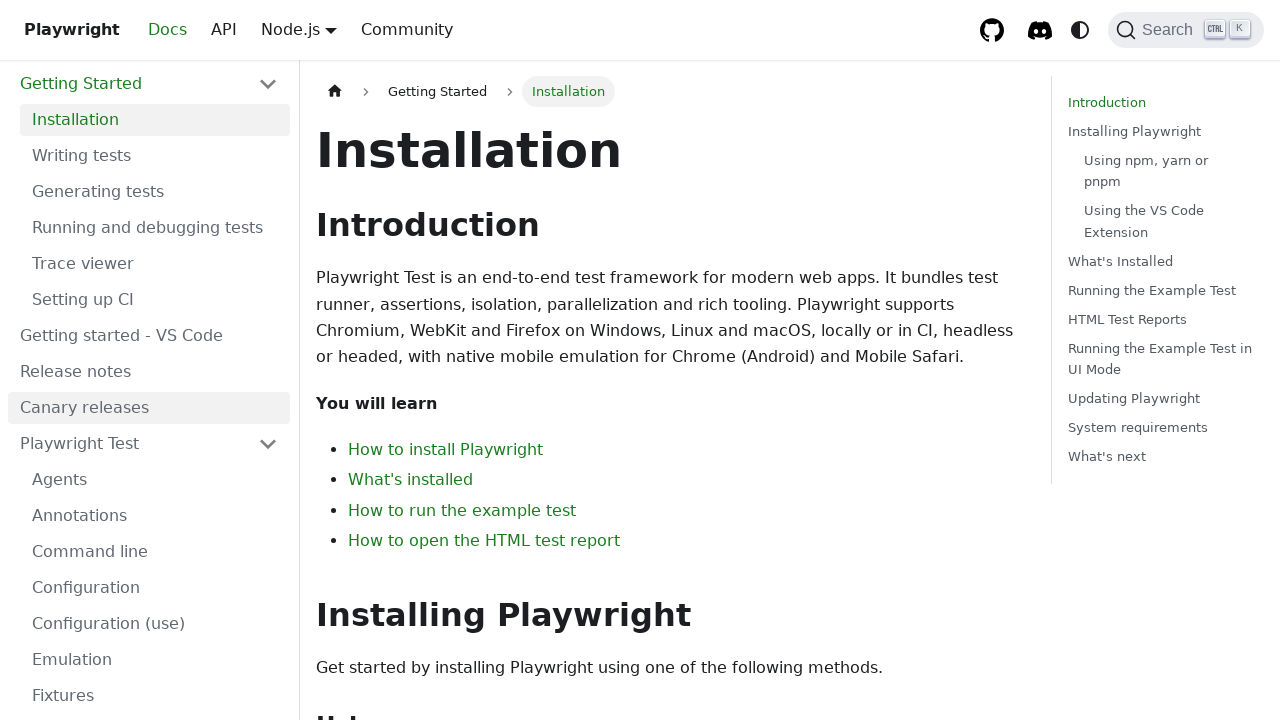

Installation heading is now visible
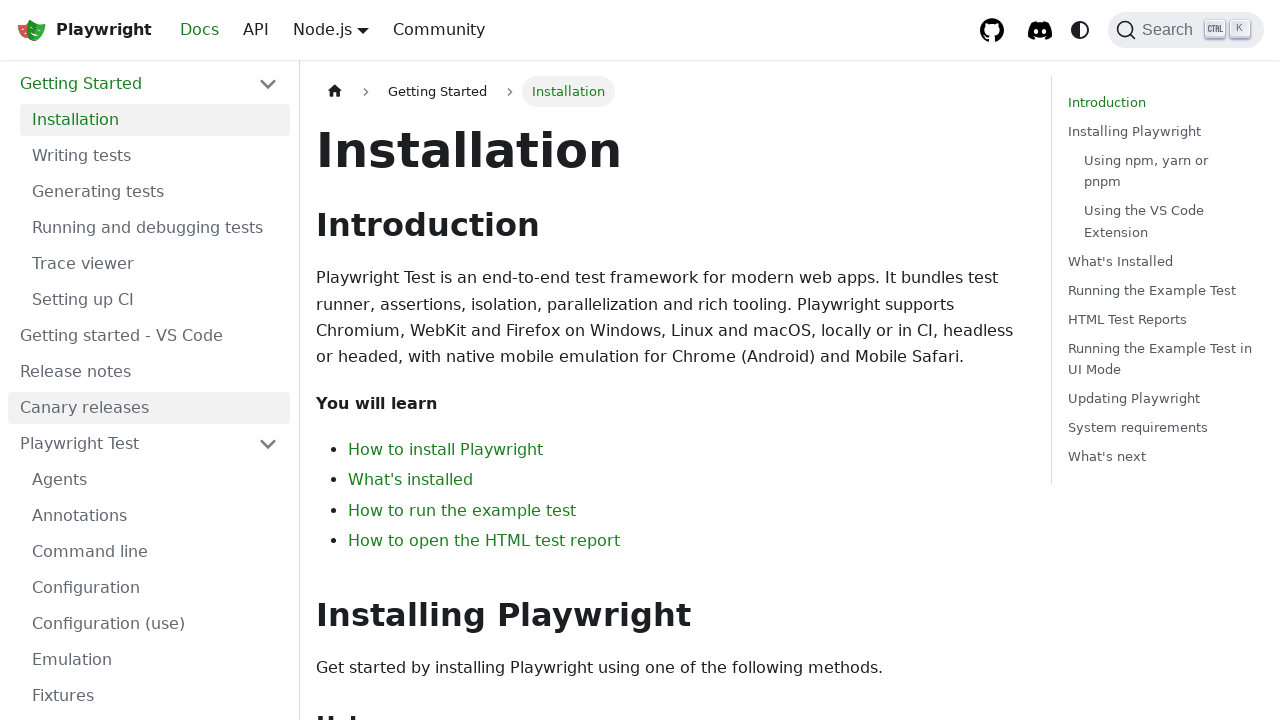

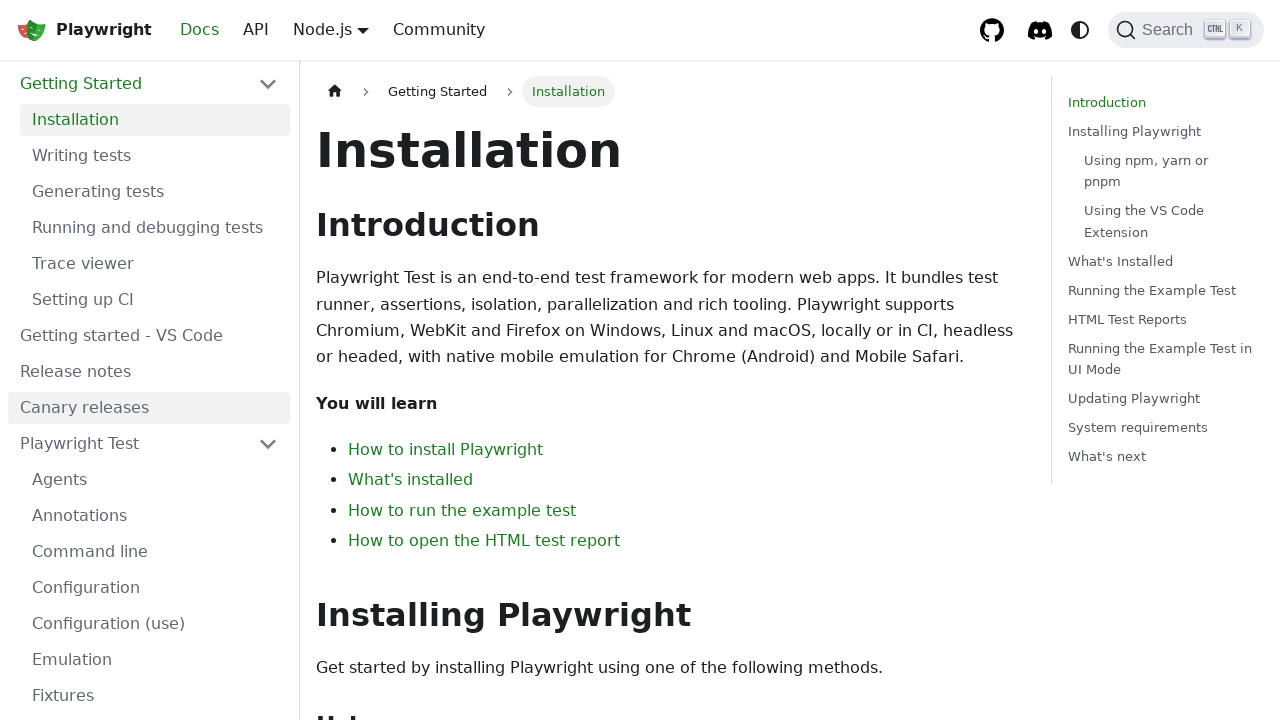